Navigates to the Selenium HQ website and verifies that the URL redirects to the expected Selenium dev URL

Starting URL: https://www.seleniumhq.org

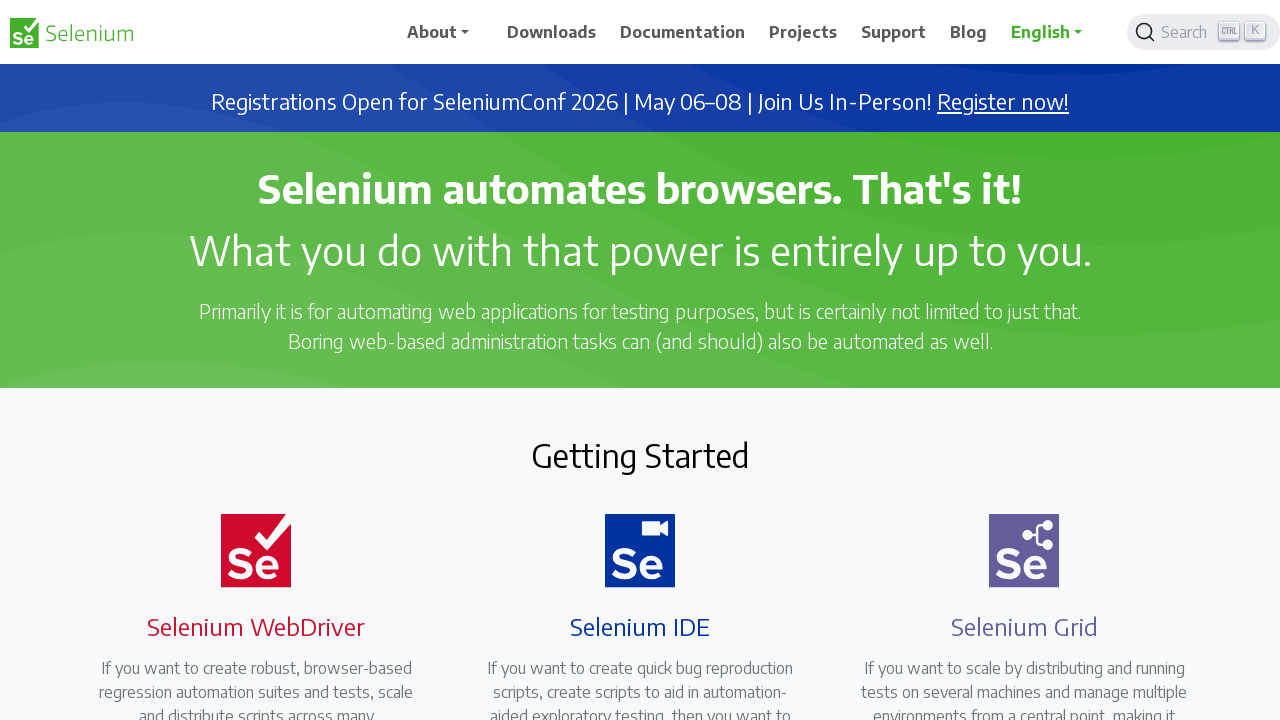

Navigated to https://www.seleniumhq.org
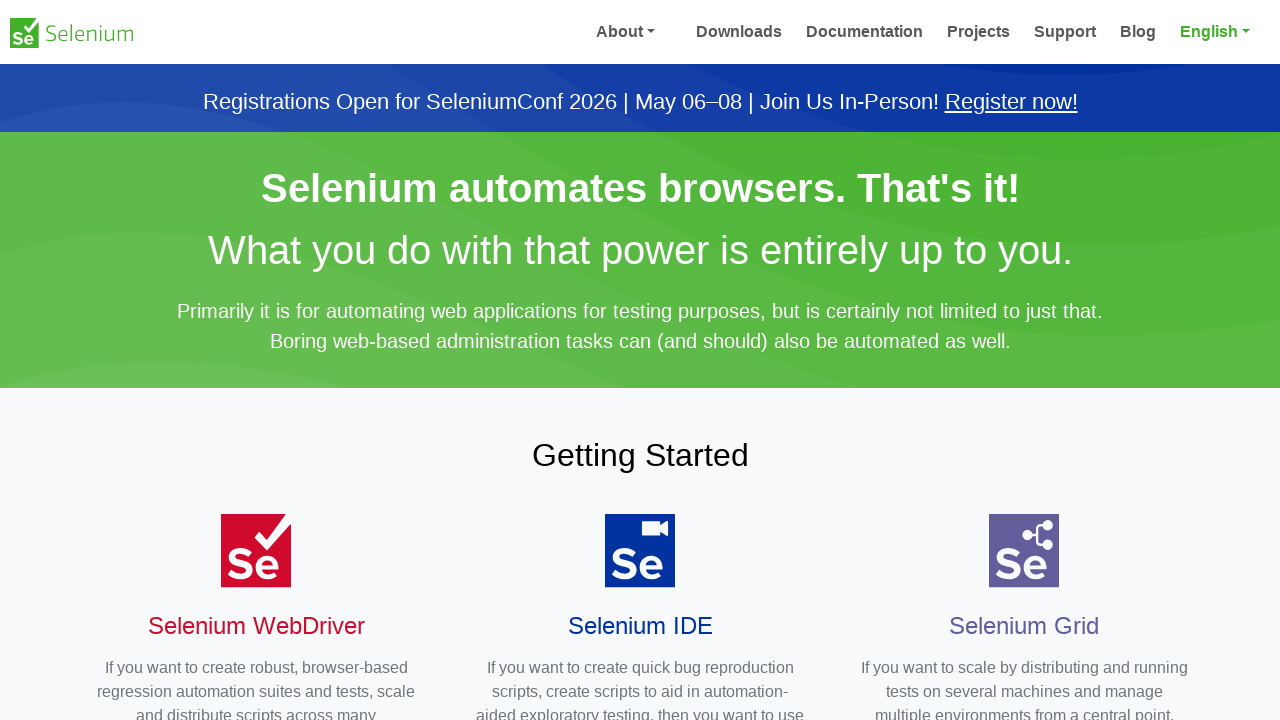

Waited for page to fully load and network to be idle
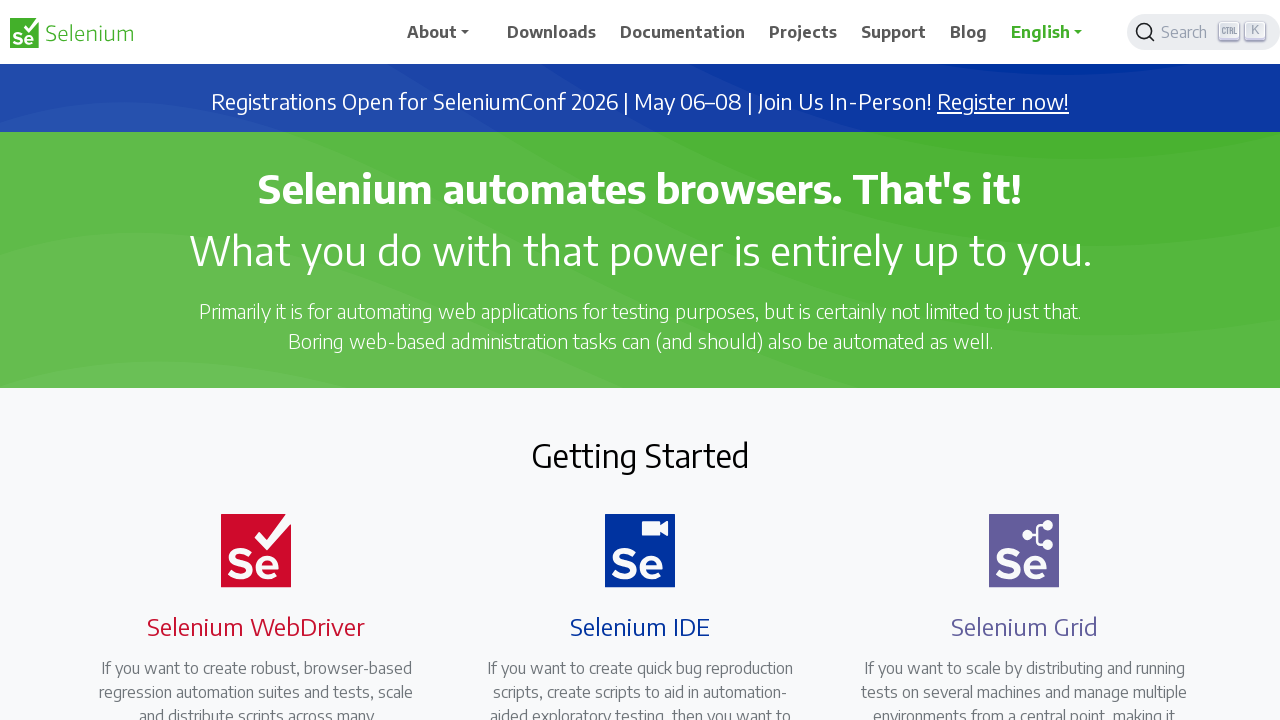

Retrieved current URL: https://www.selenium.dev/
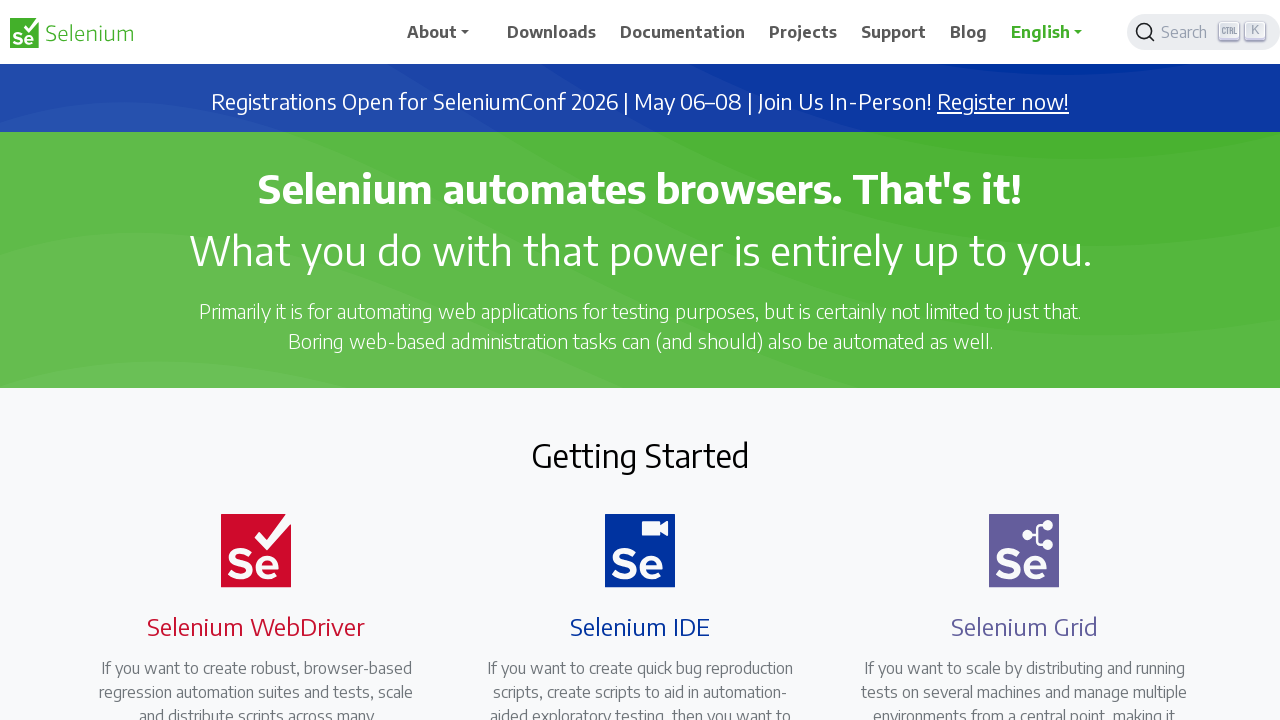

Set expected URL: https://www.selenium.dev/
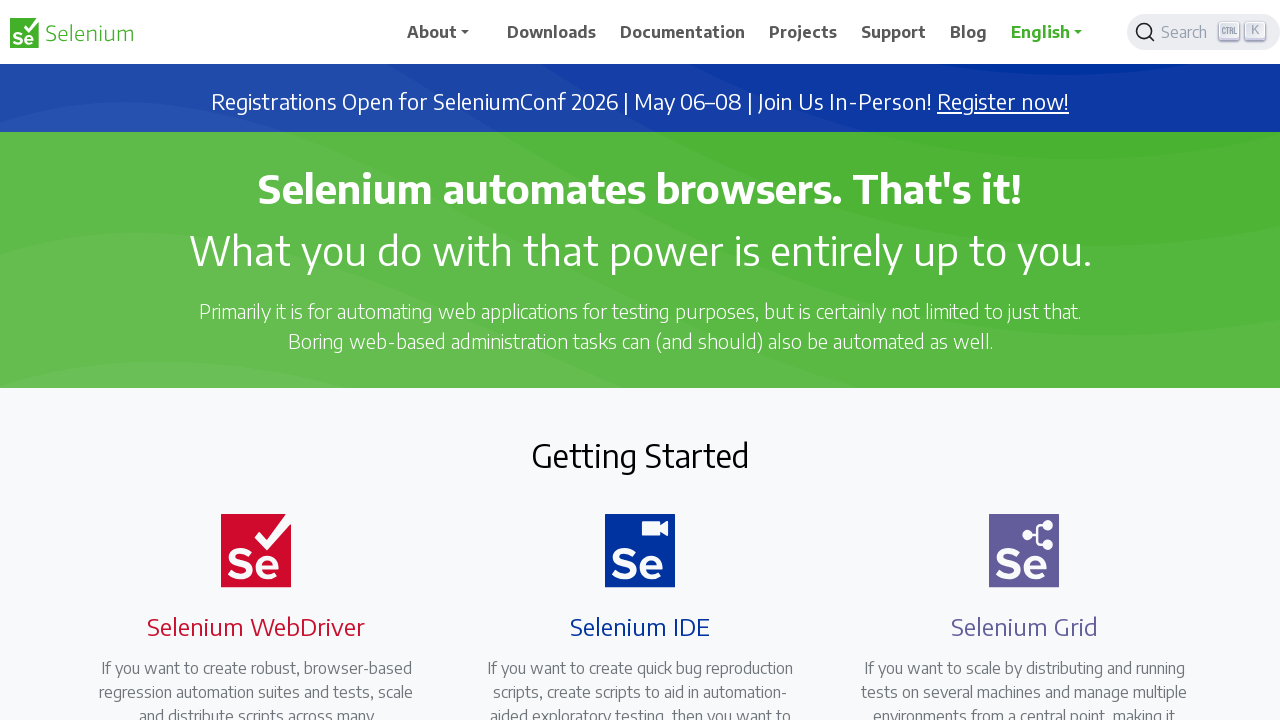

URL verification passed - redirect to https://www.selenium.dev/ confirmed
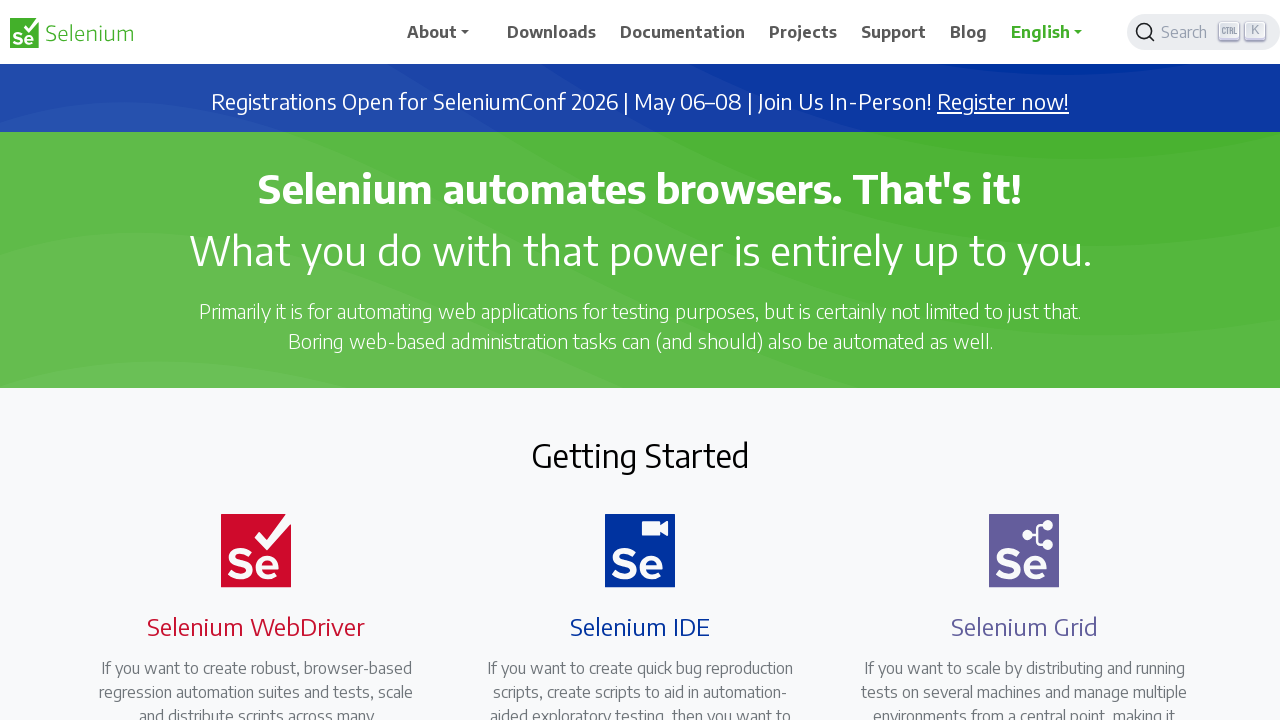

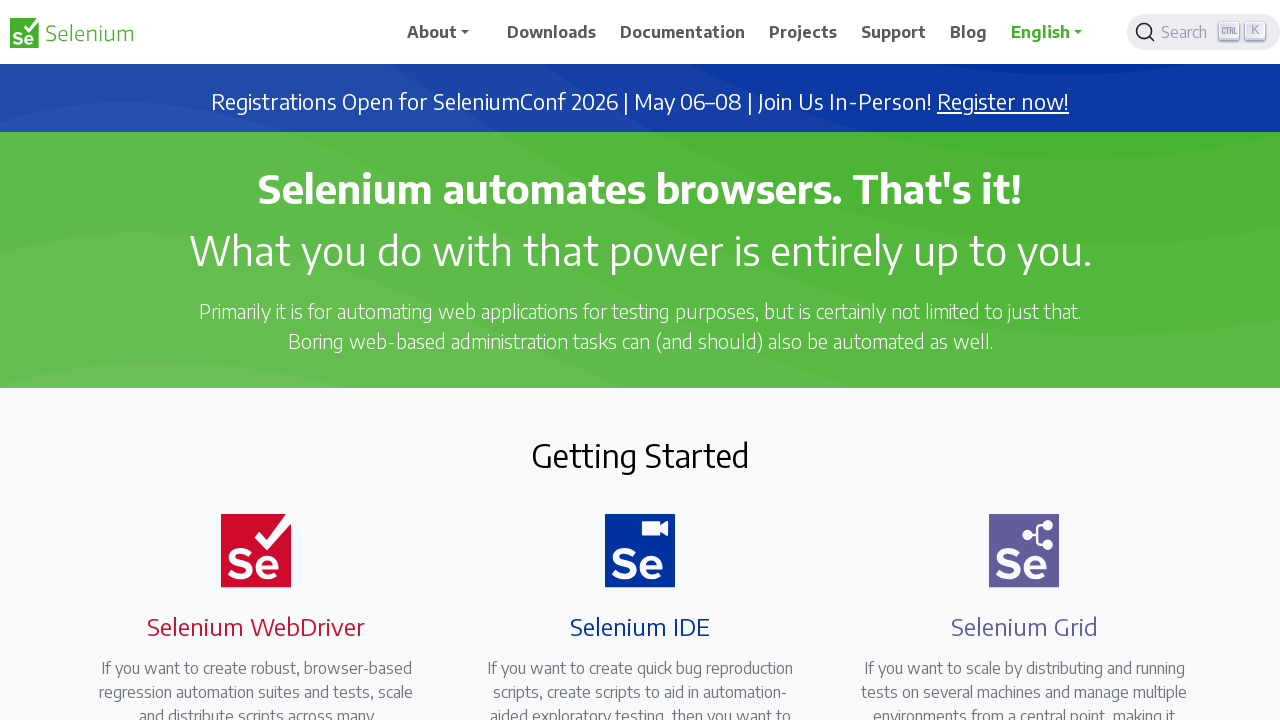